Tests password confirmation validation by entering mismatched passwords

Starting URL: https://alada.vn/tai-khoan/dang-ky.html

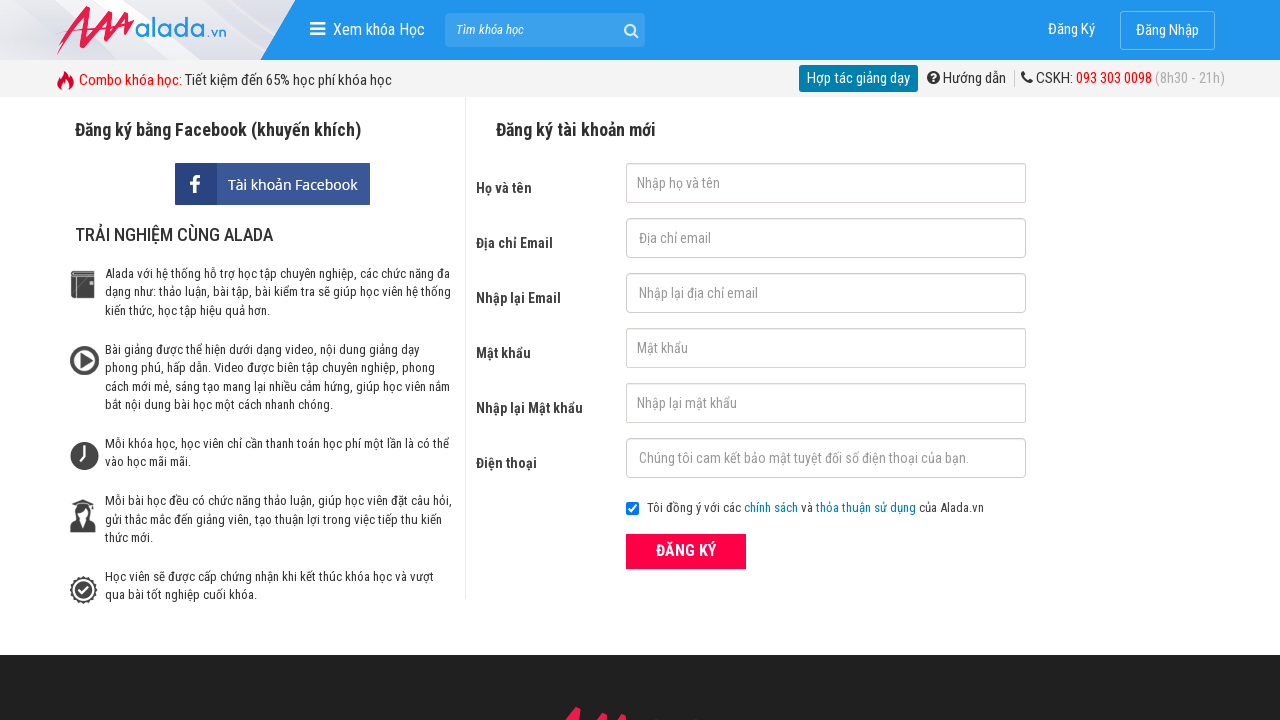

Filled first name field with 'Pham Thi D' on #txtFirstname
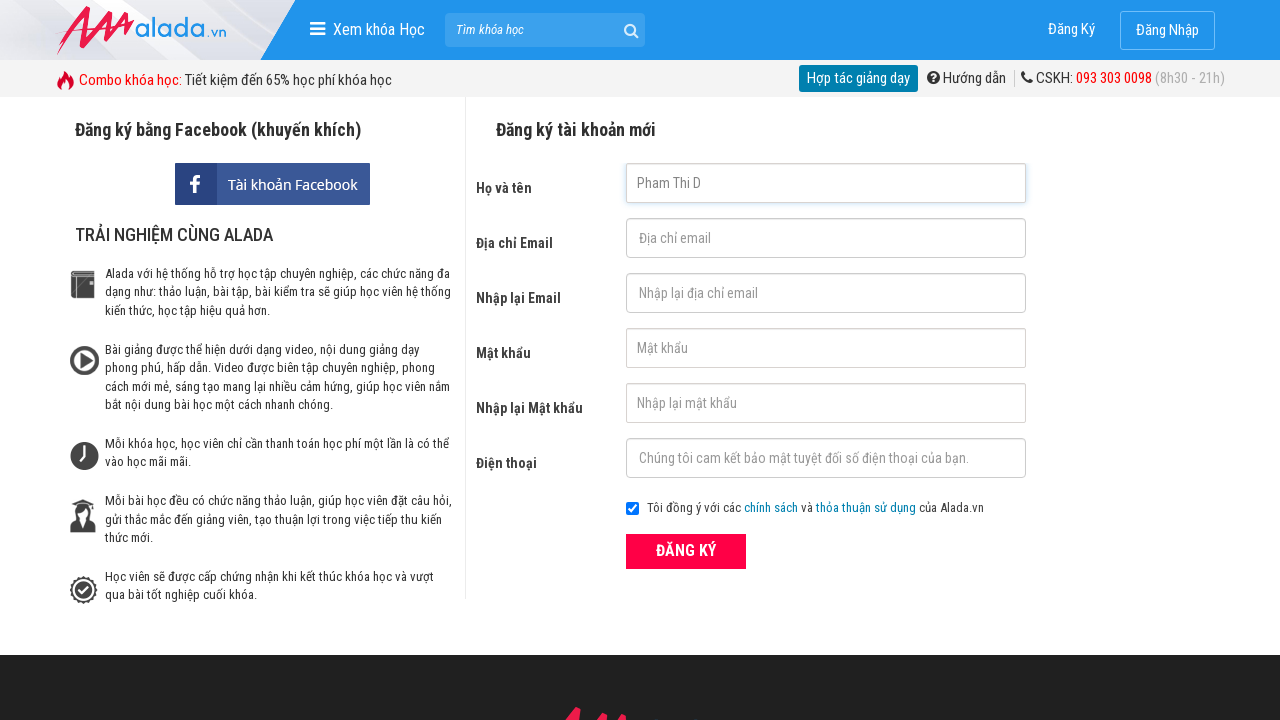

Filled email field with 'sample@test.vn' on #txtEmail
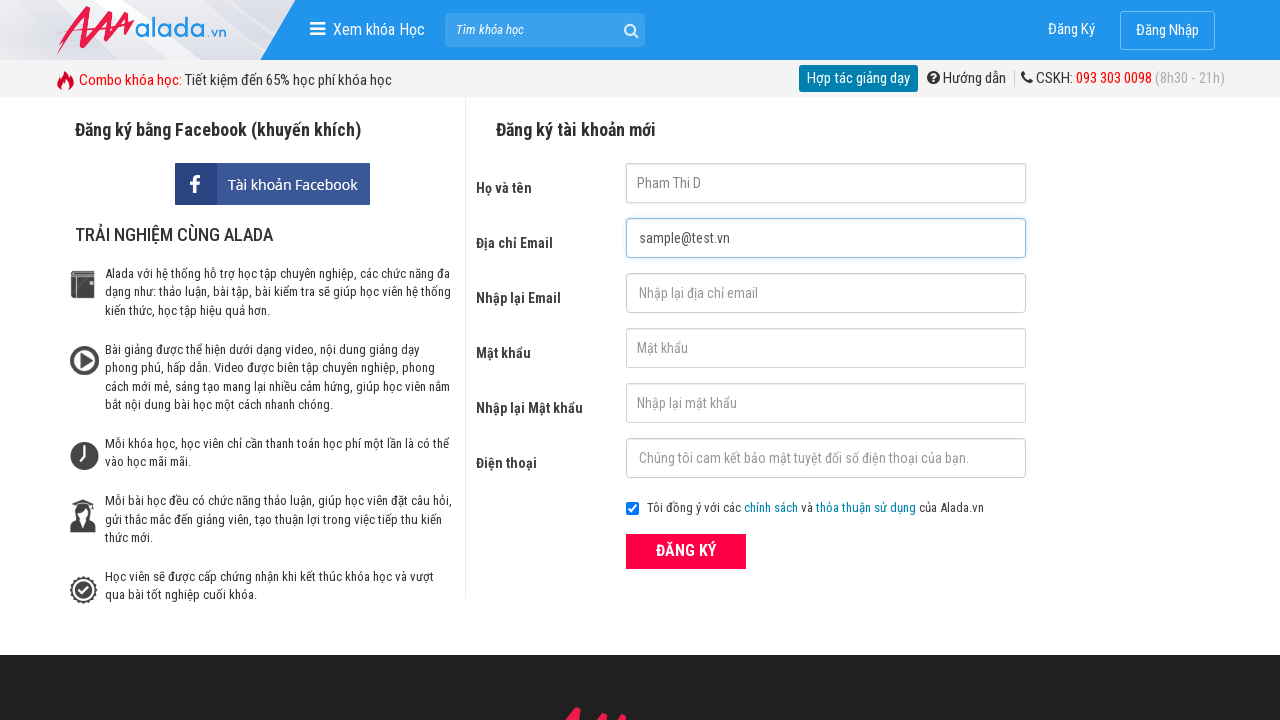

Filled confirm email field with 'sample@test.vn' on #txtCEmail
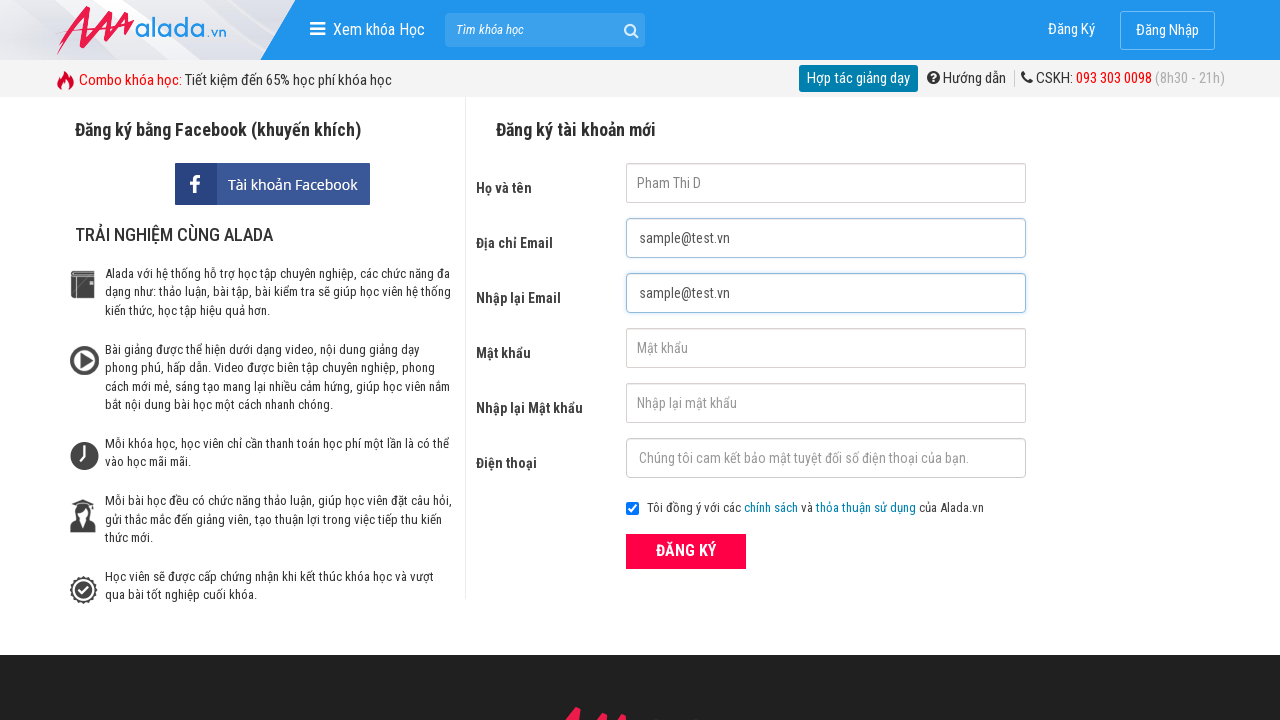

Filled password field with 'StrongPass789!' on #txtPassword
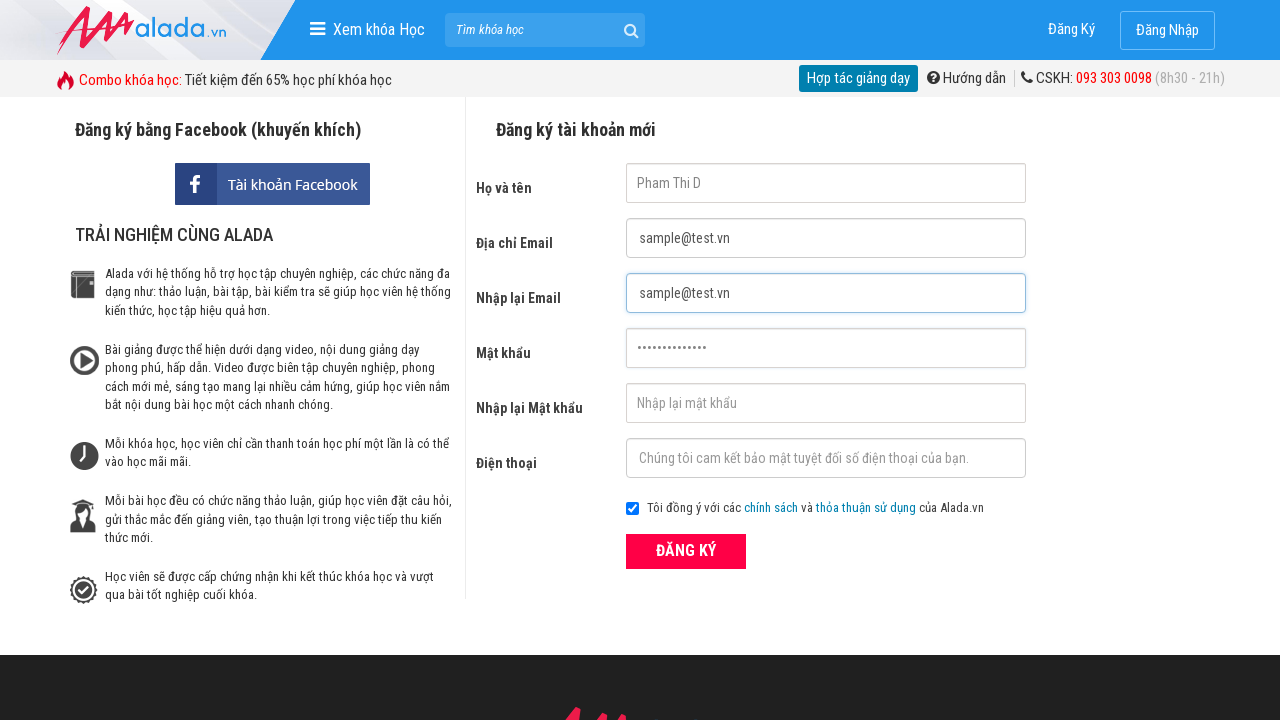

Filled confirm password field with mismatched password 'DifferentPass123' on #txtCPassword
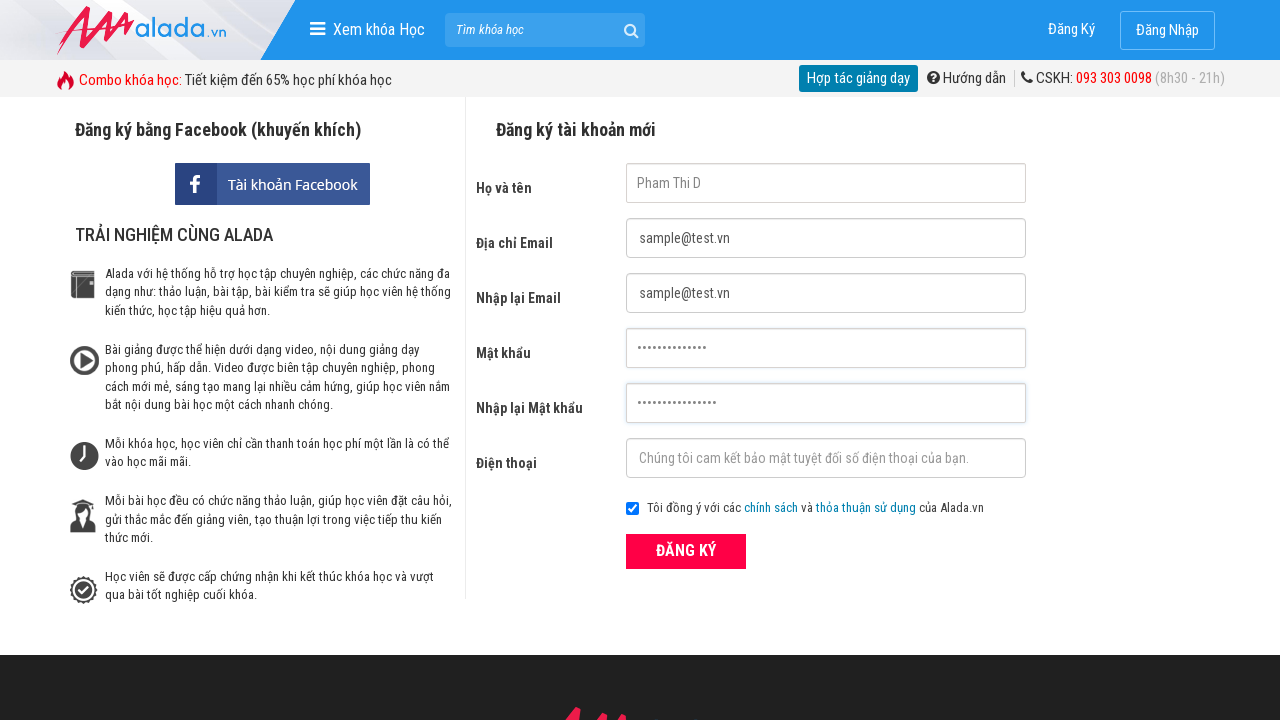

Filled phone field with '0334567890' on #txtPhone
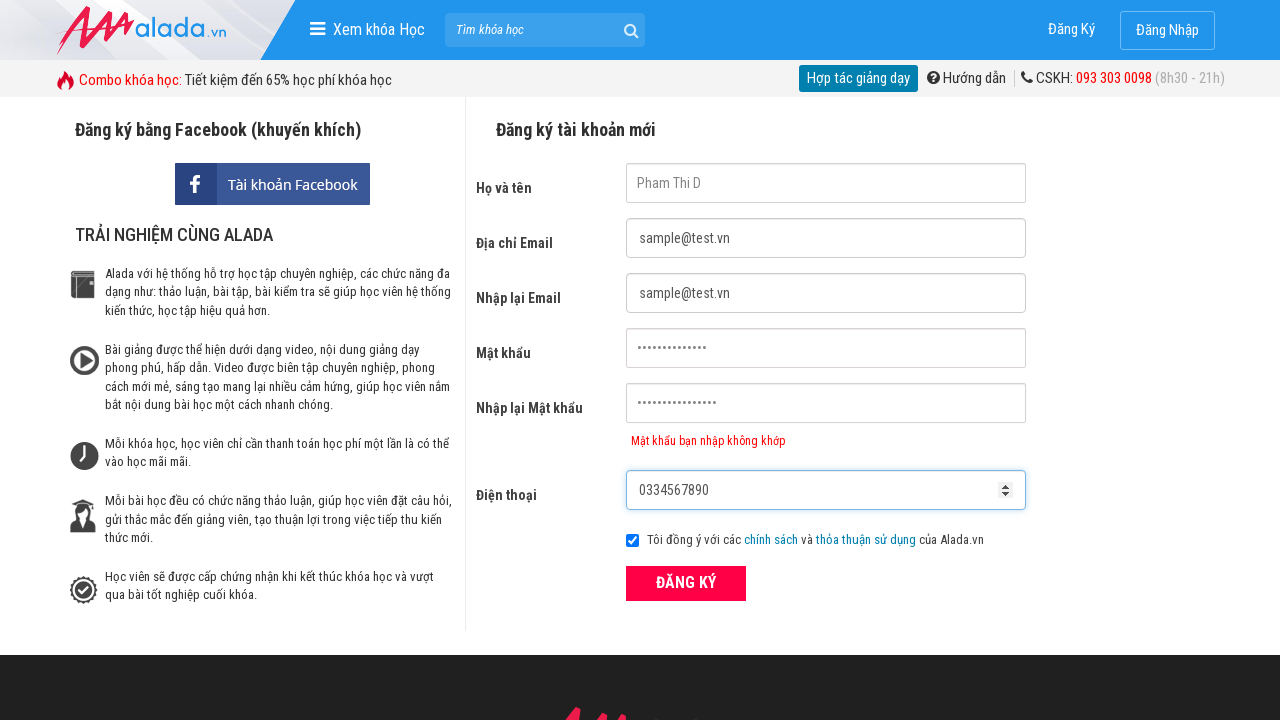

Clicked register button at (686, 583) on xpath=//form[@id='frmLogin']//button
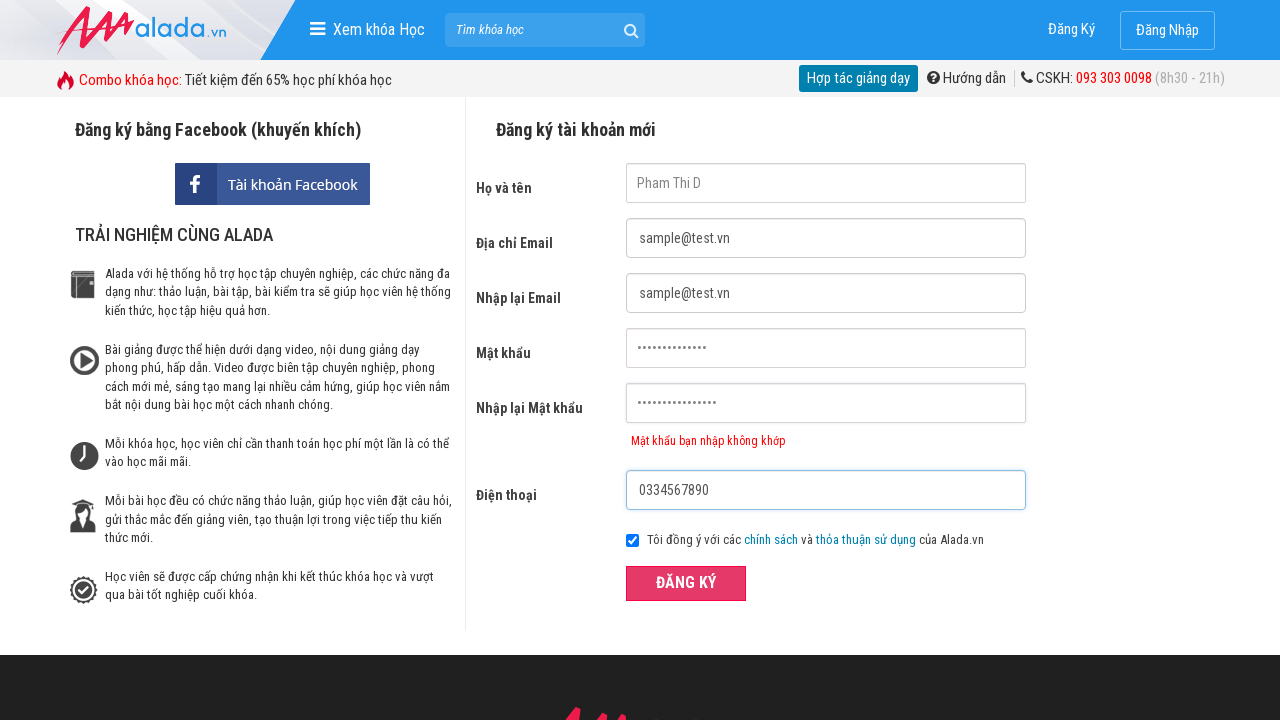

Password mismatch error message appeared
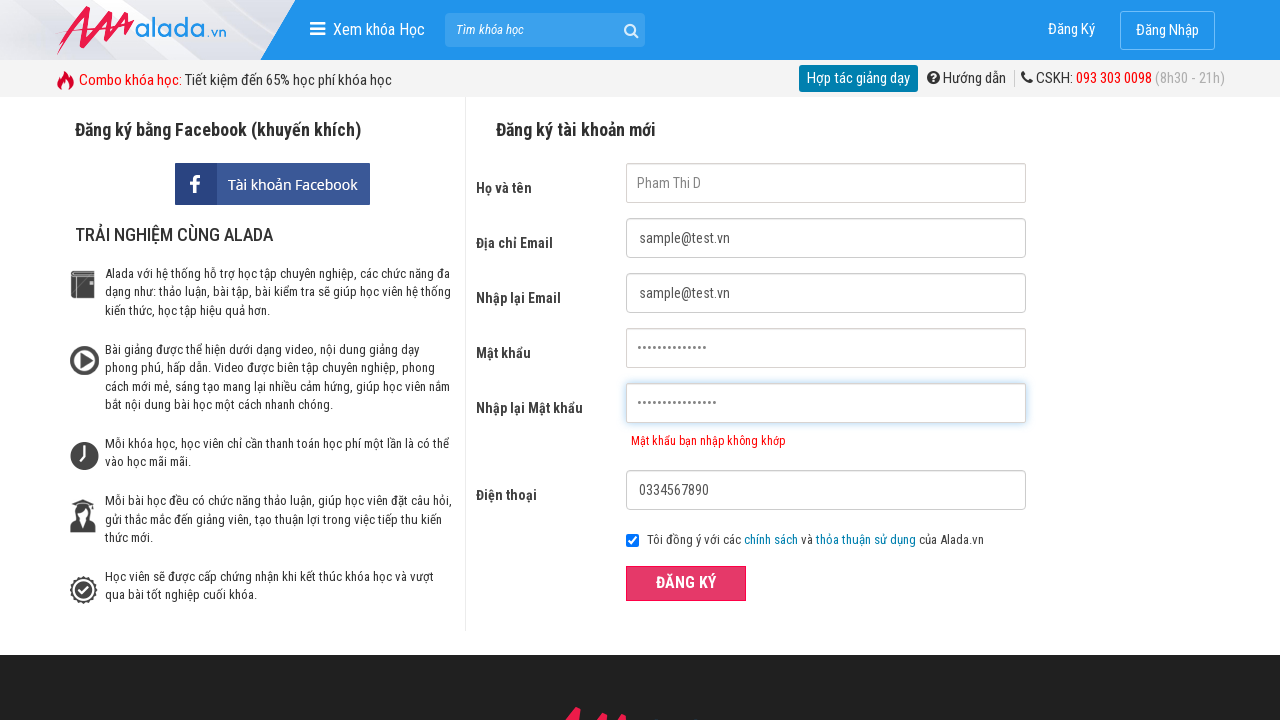

Verified password mismatch error message contains correct text: 'Mật khẩu bạn nhập không khớp'
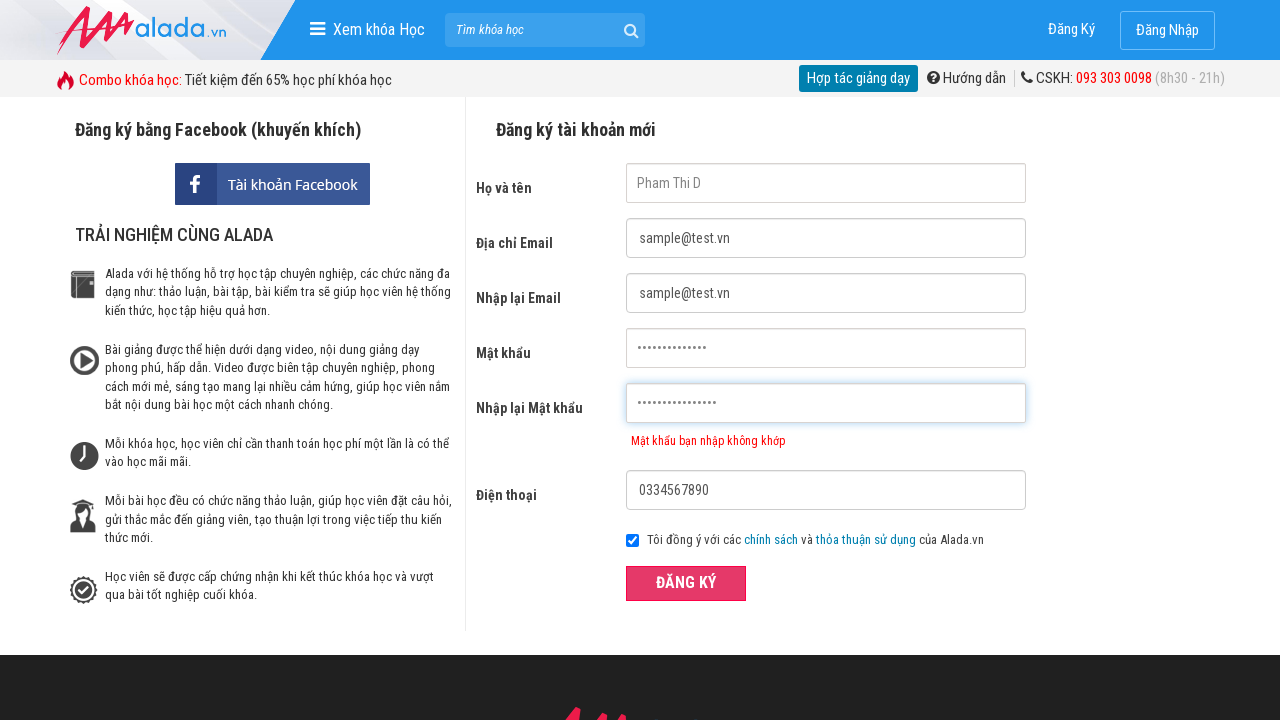

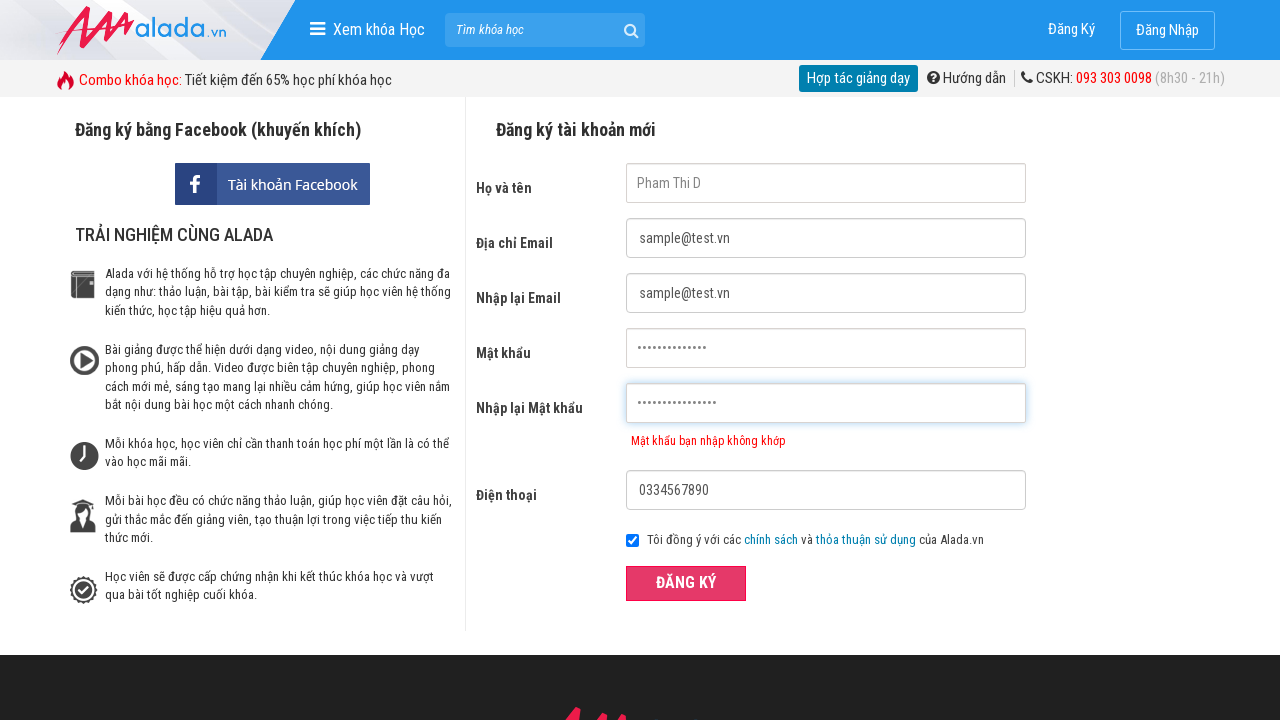